Tests a math exercise form by reading an input value, calculating a mathematical expression (log of |12*sin(x)|), filling in the answer, checking a checkbox, selecting a radio button, and submitting the form.

Starting URL: http://suninjuly.github.io/math.html

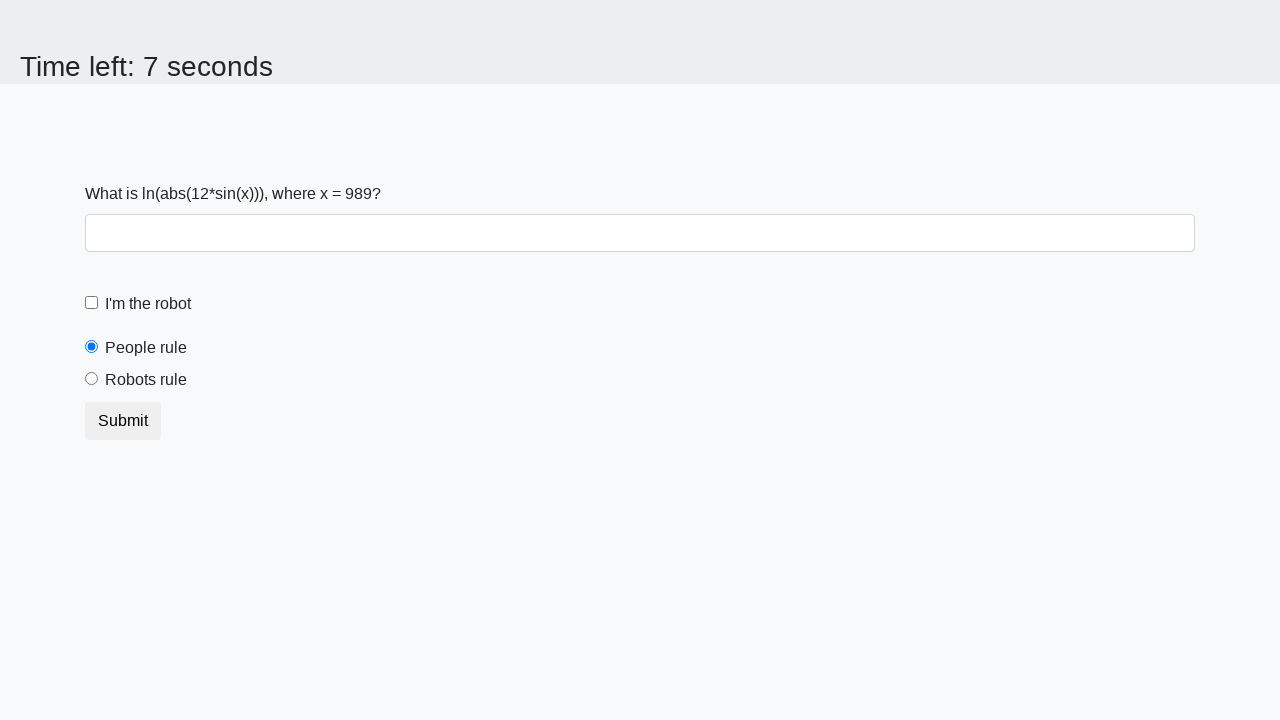

Read input value from #input_value element
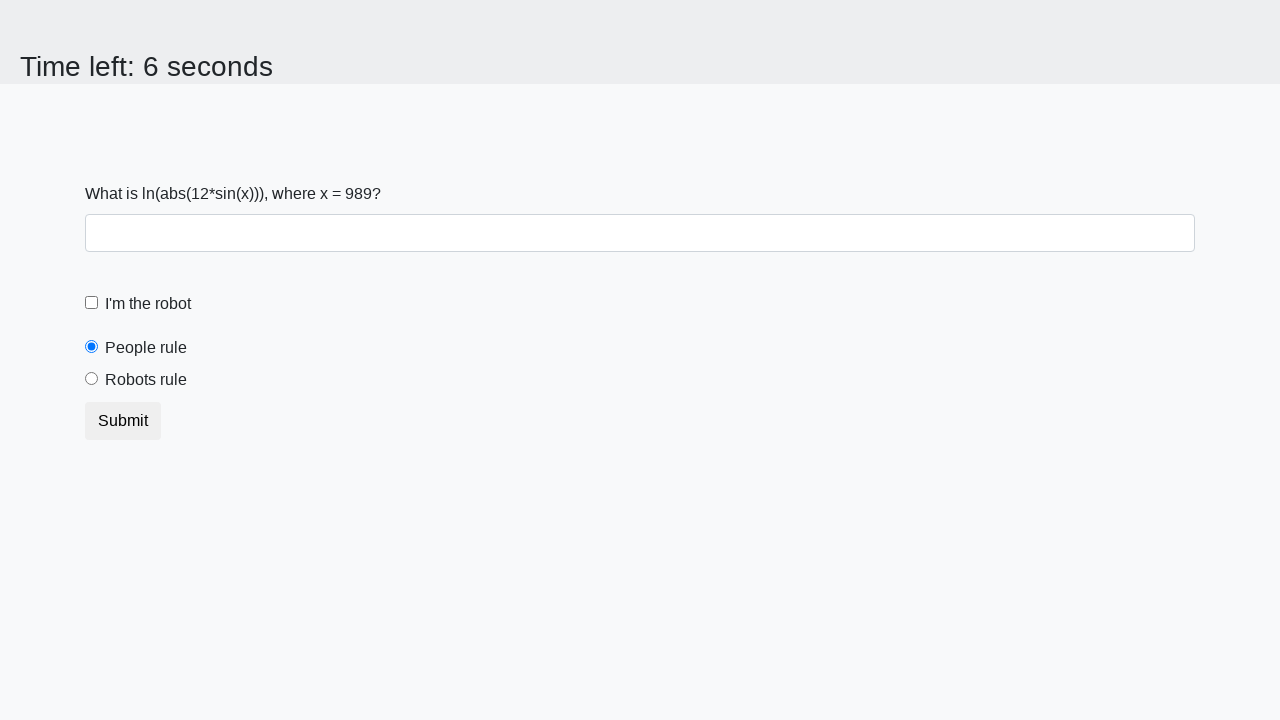

Calculated mathematical expression: log(|12*sin(989)|) = 1.9158039062732257
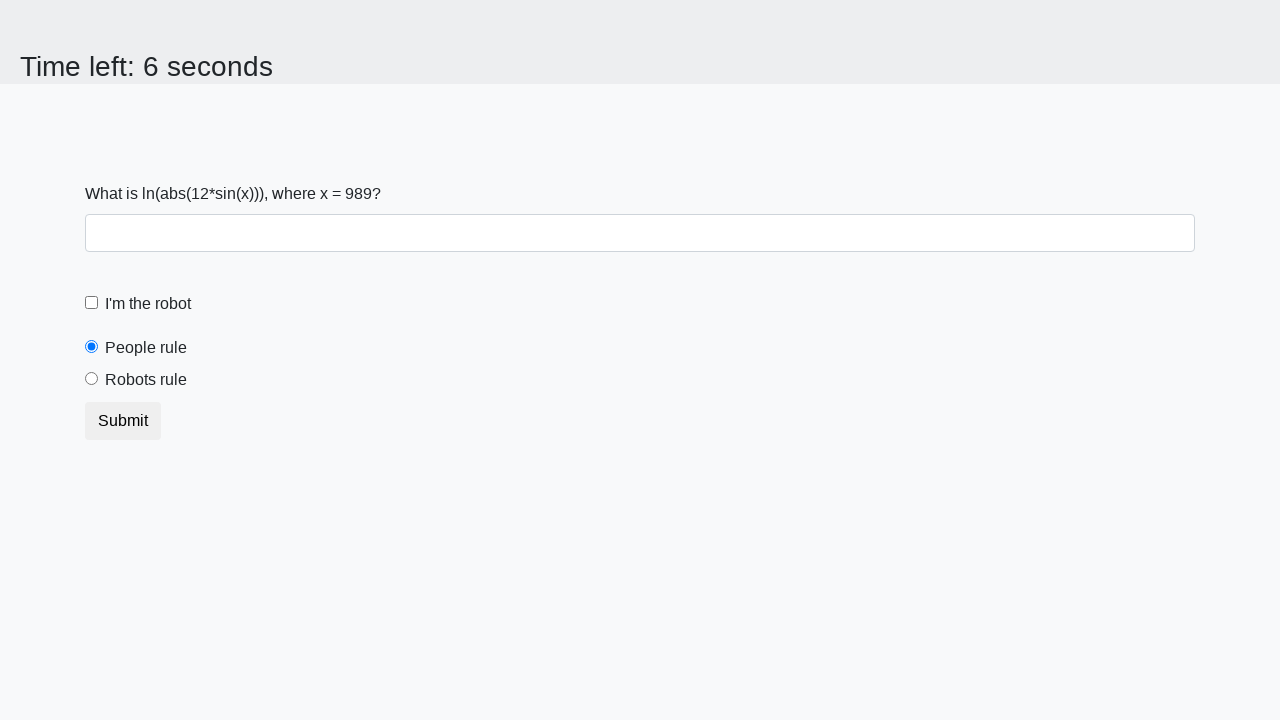

Filled answer field with calculated result: 1.9158039062732257 on #answer
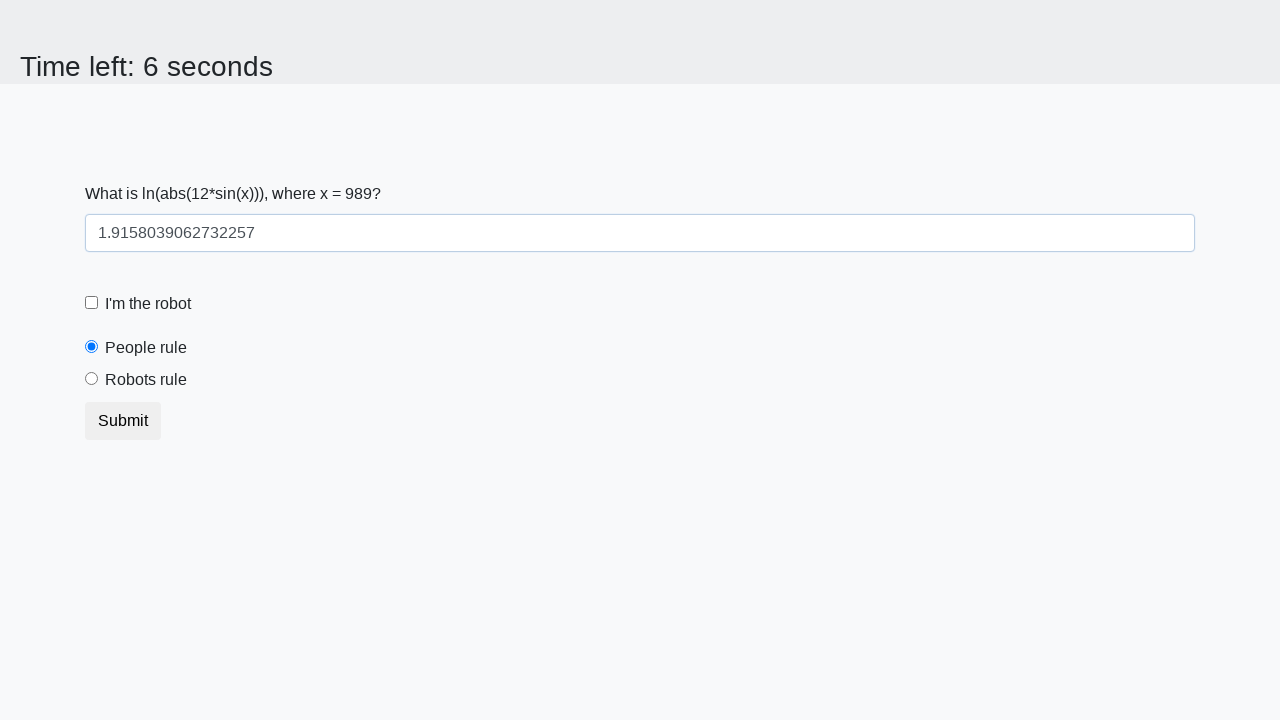

Checked the robot checkbox at (92, 303) on #robotCheckbox
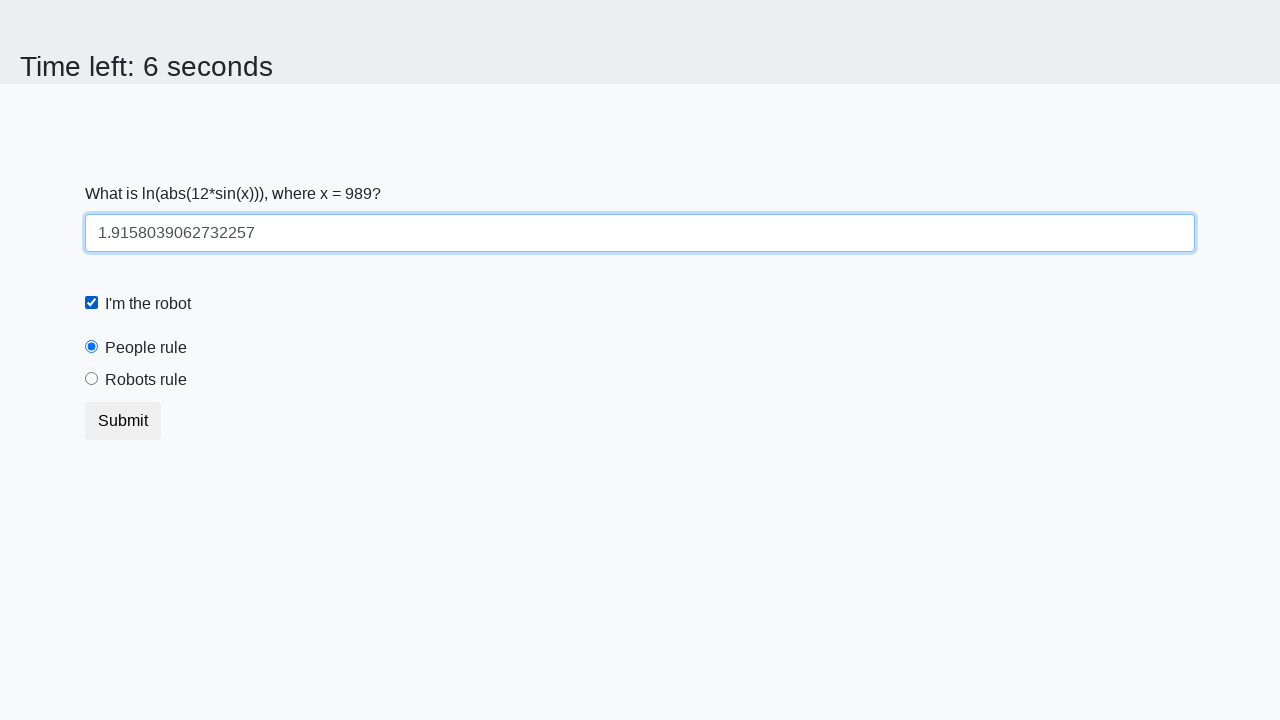

Selected the robots rule radio button at (92, 379) on #robotsRule
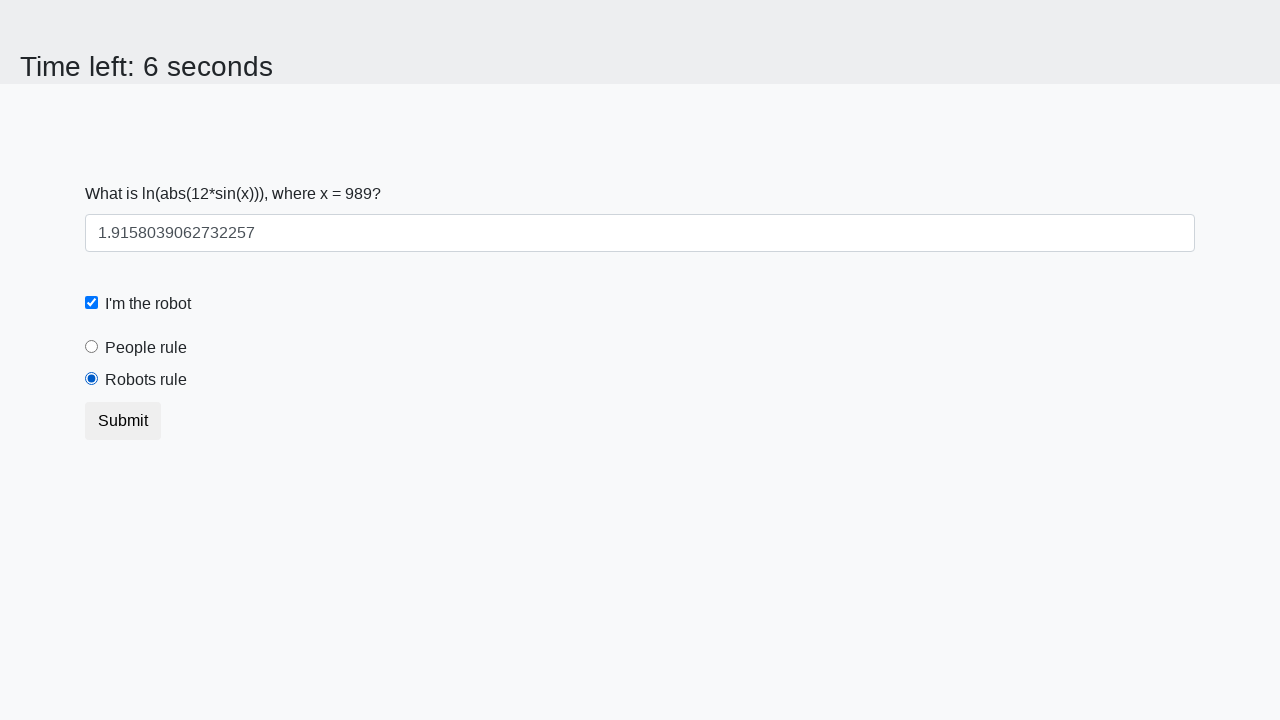

Clicked submit button to submit form at (123, 421) on .btn
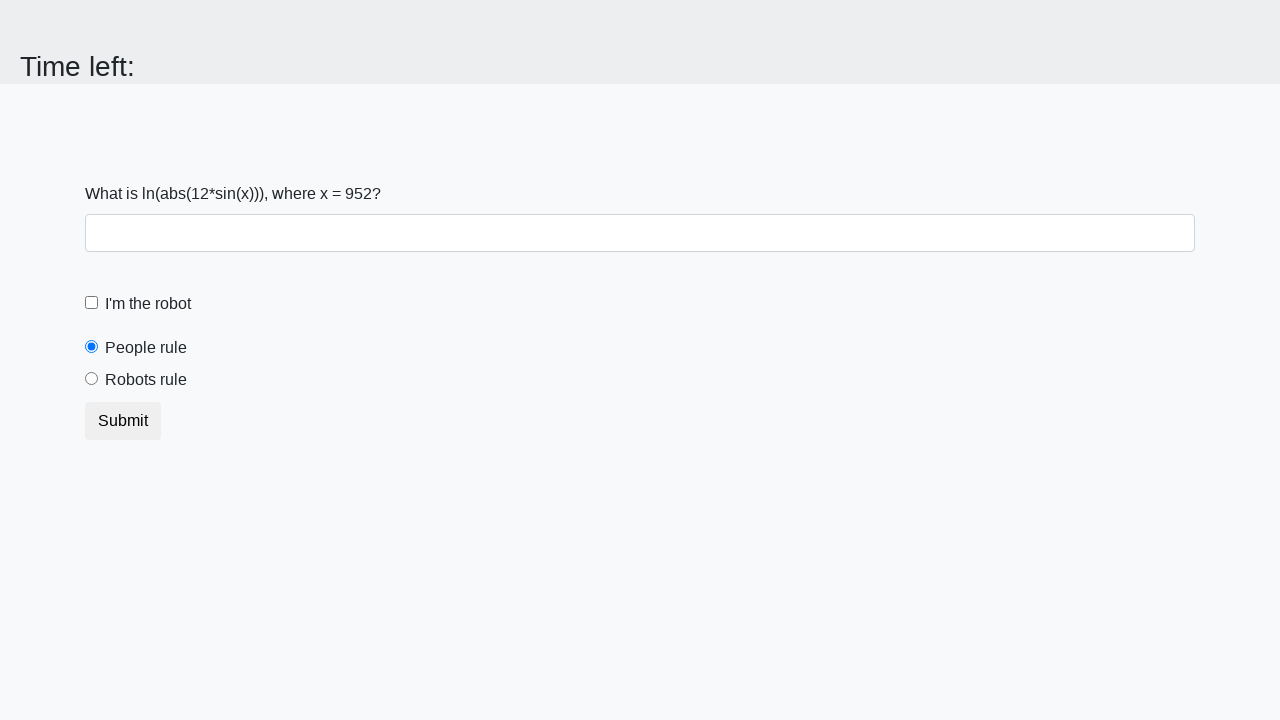

Waited for page response (1000ms)
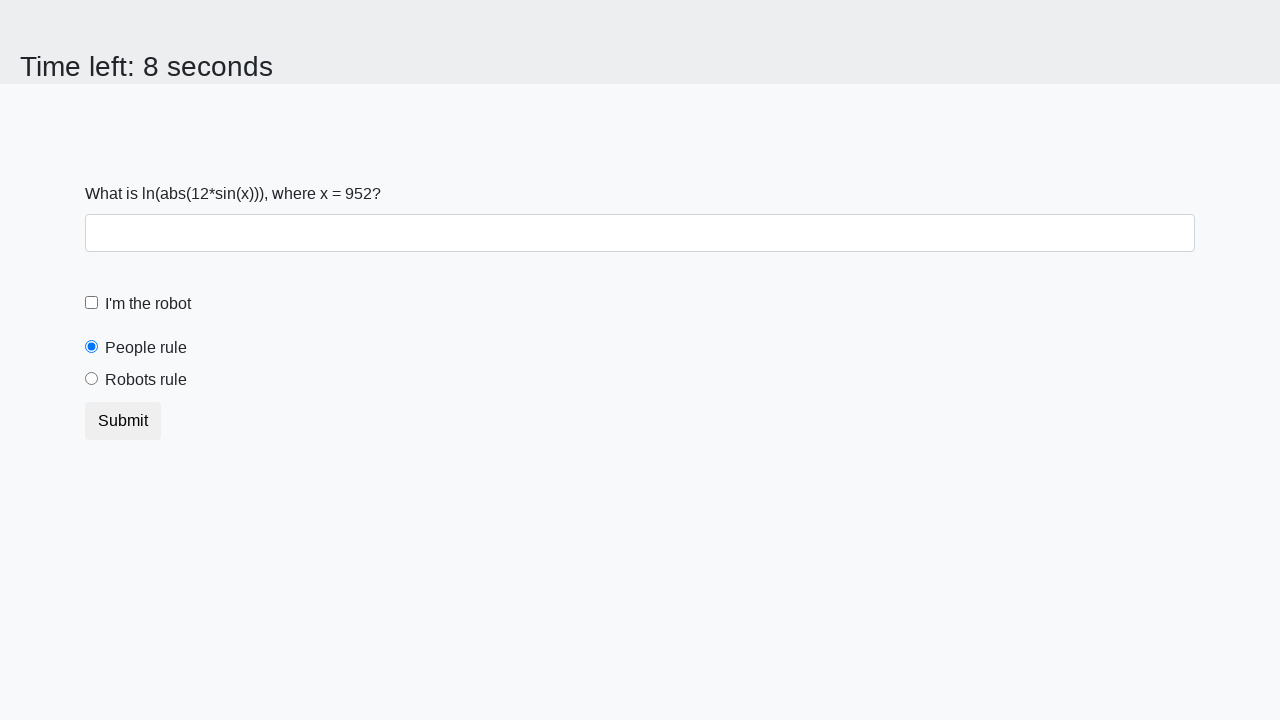

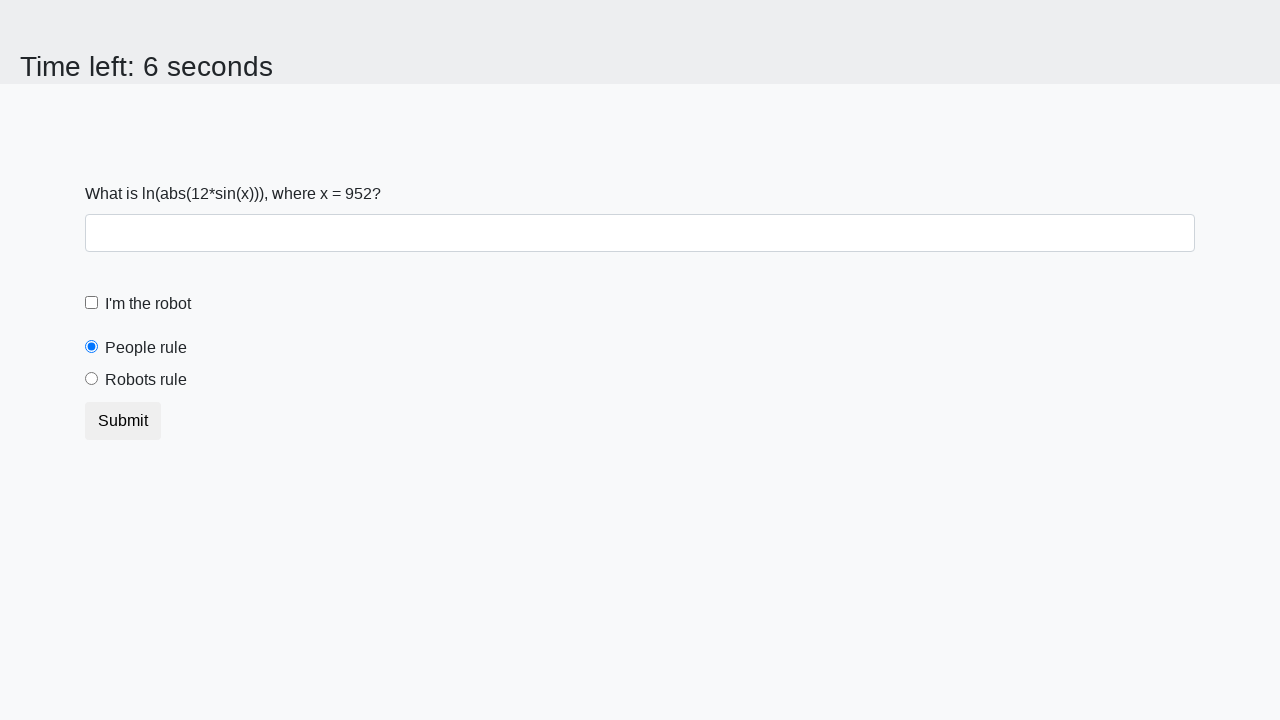